Tests cancelling an edit with Escape in Completed filter view

Starting URL: https://todomvc4tasj.herokuapp.com/

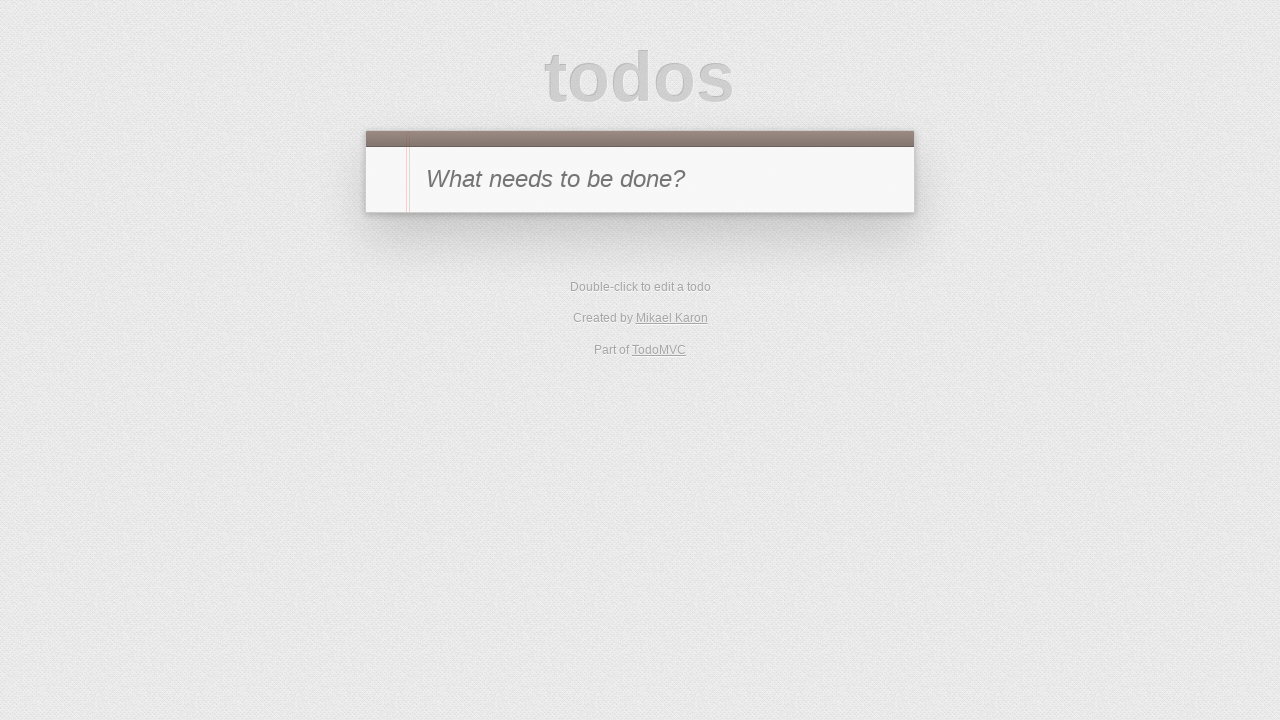

Set localStorage with one completed task titled '1'
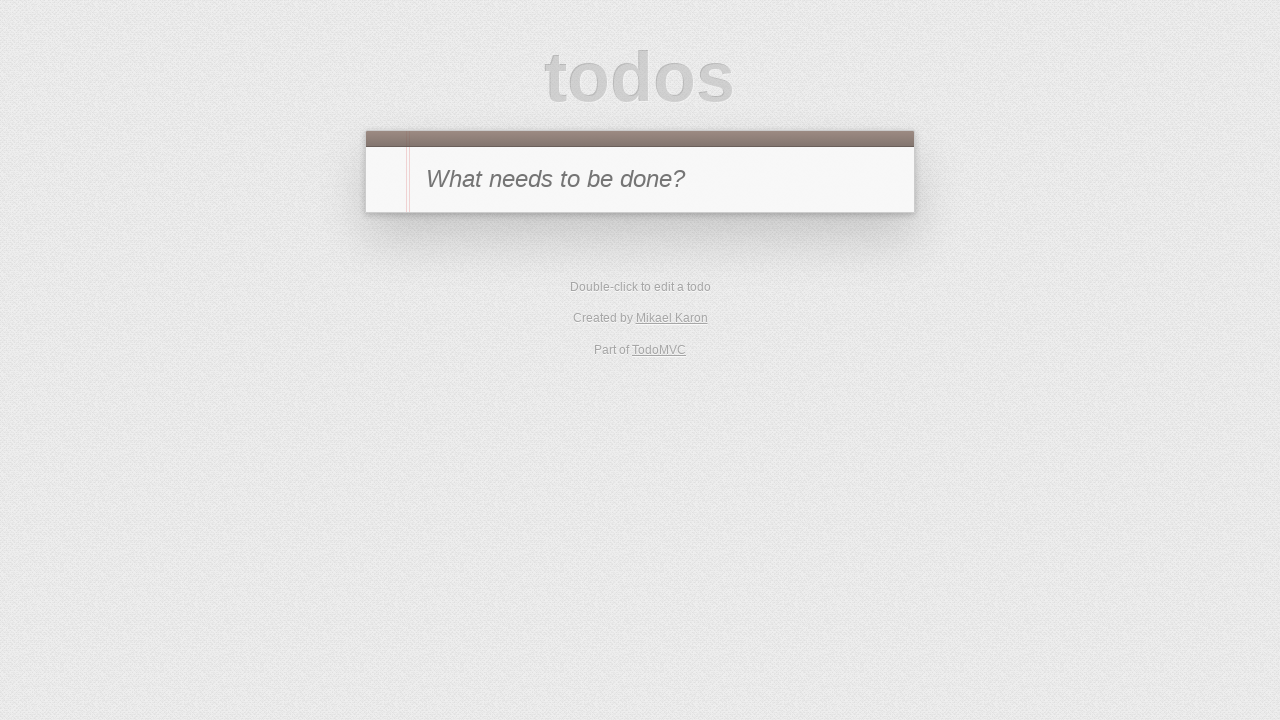

Reloaded page to apply localStorage data
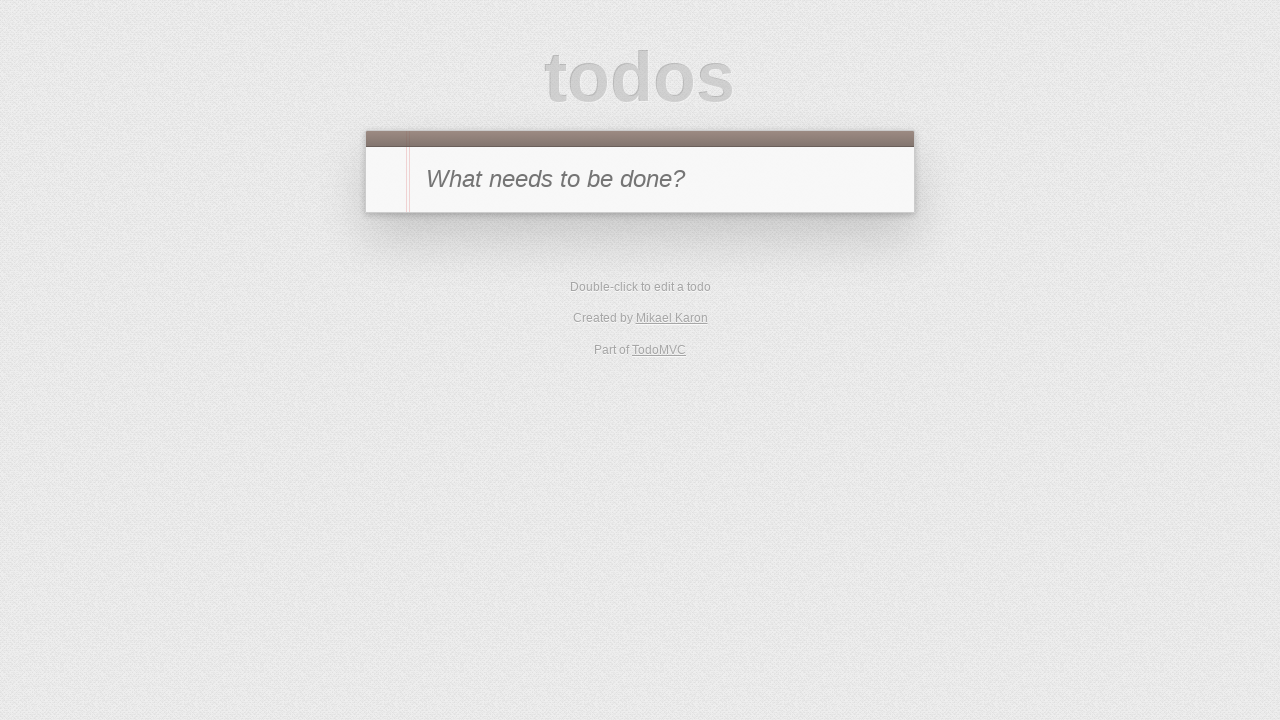

Clicked Completed filter to view completed tasks at (676, 291) on text=Completed
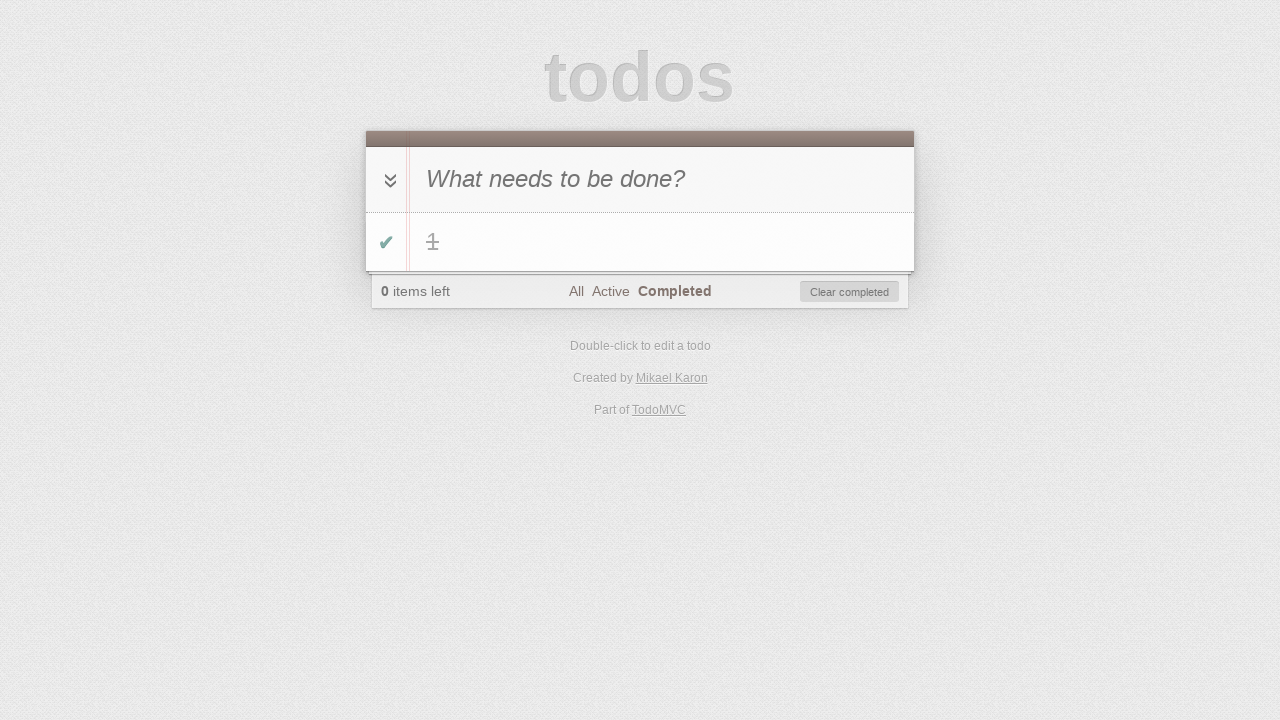

Double-clicked task '1' to enter edit mode at (640, 242) on #todo-list li:has-text('1')
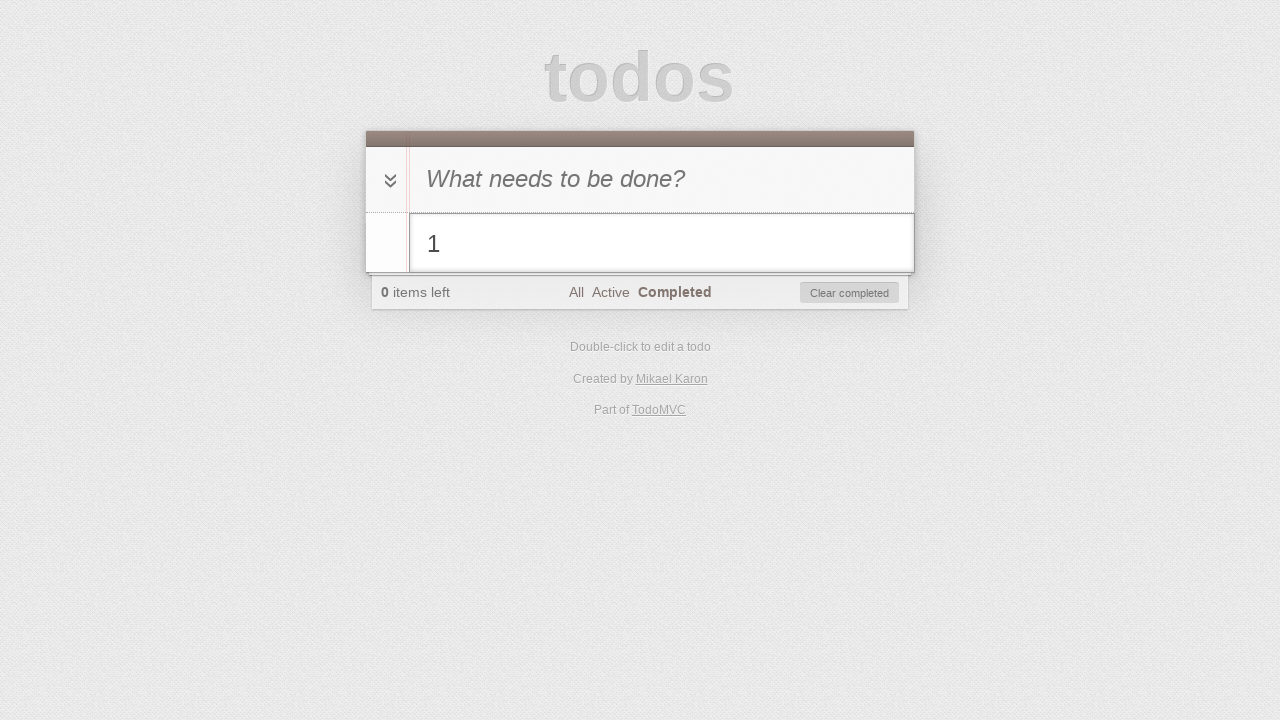

Filled edit input with '1 edited cancelled' on #todo-list li.editing .edit
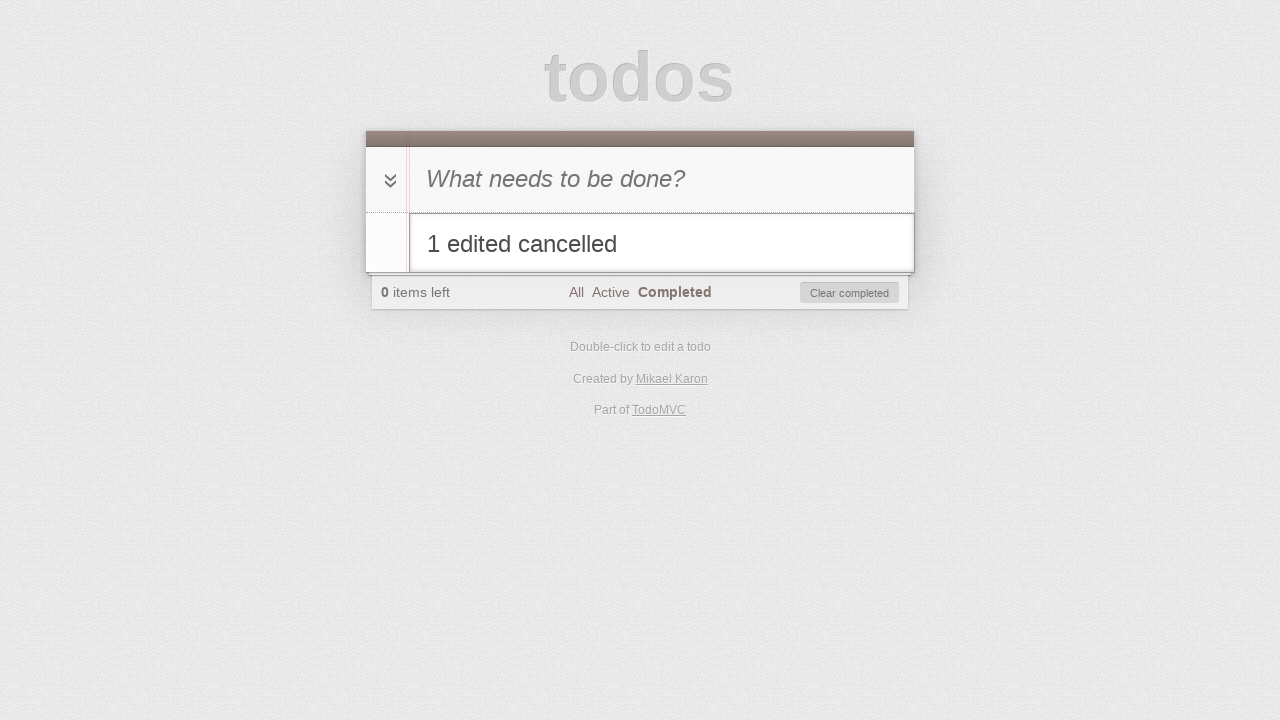

Pressed Escape key to cancel edit without saving on #todo-list li.editing .edit
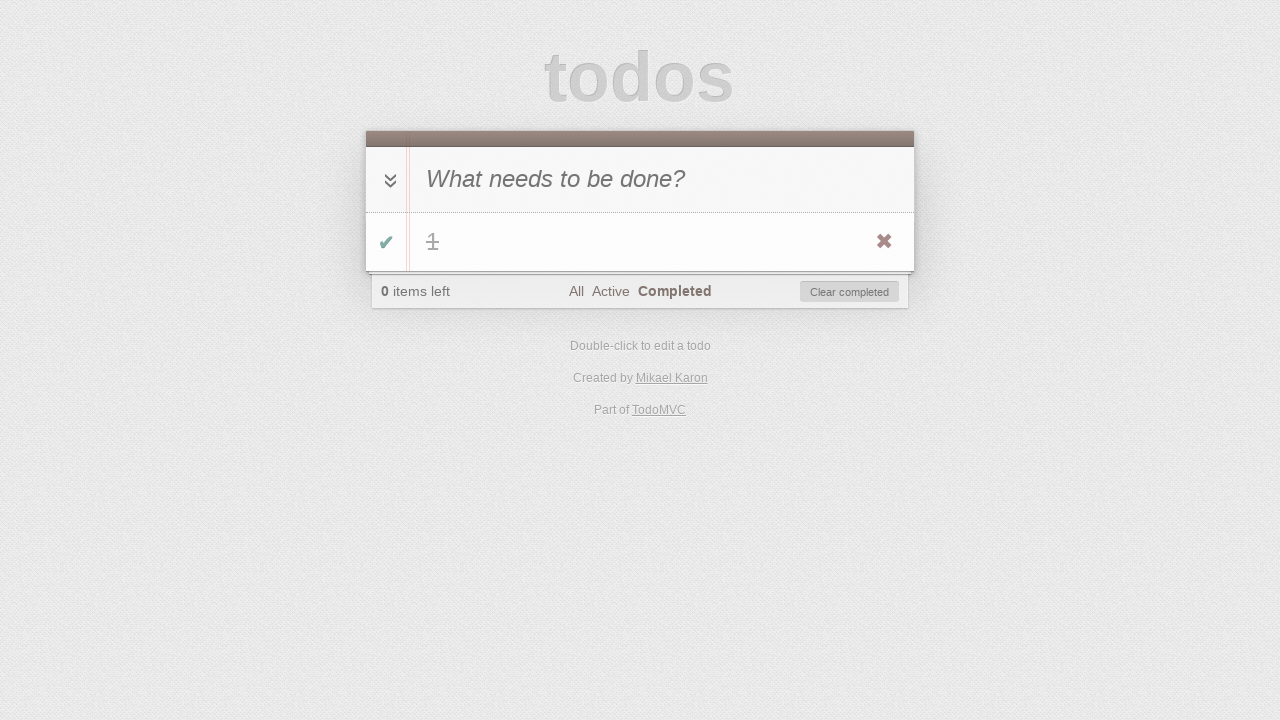

Verified that original task text '1' is still displayed after cancelling edit
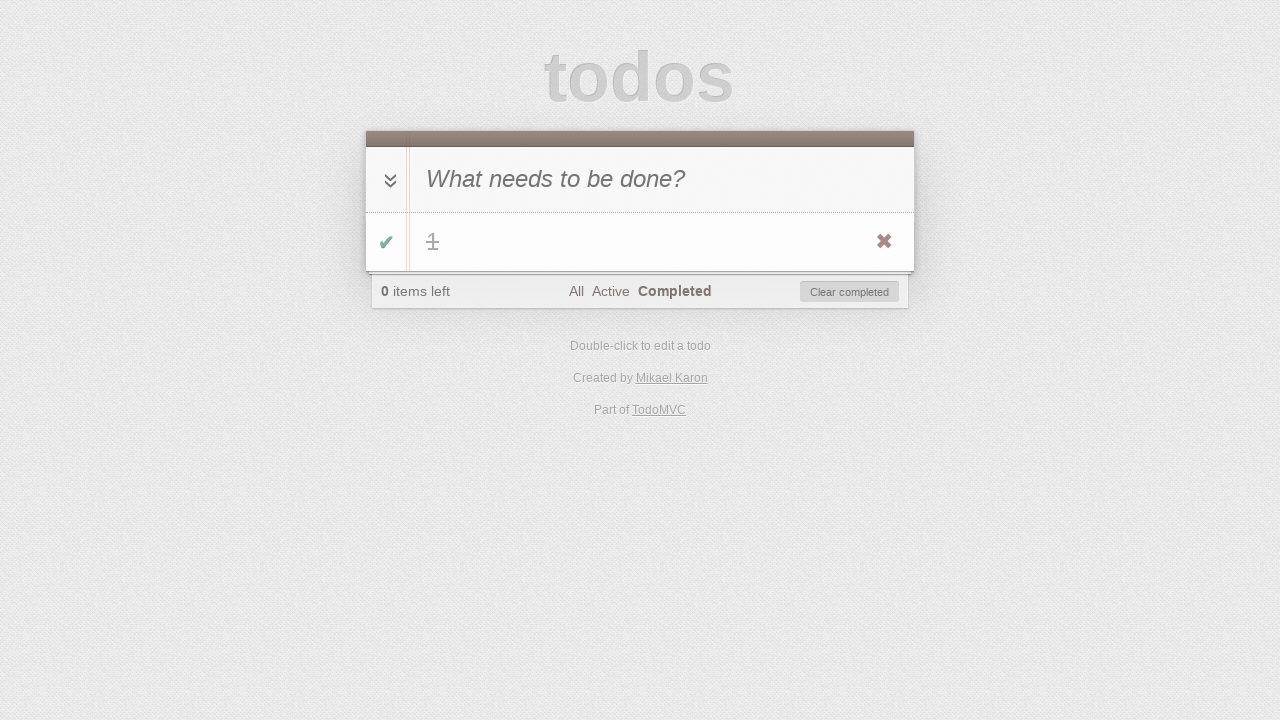

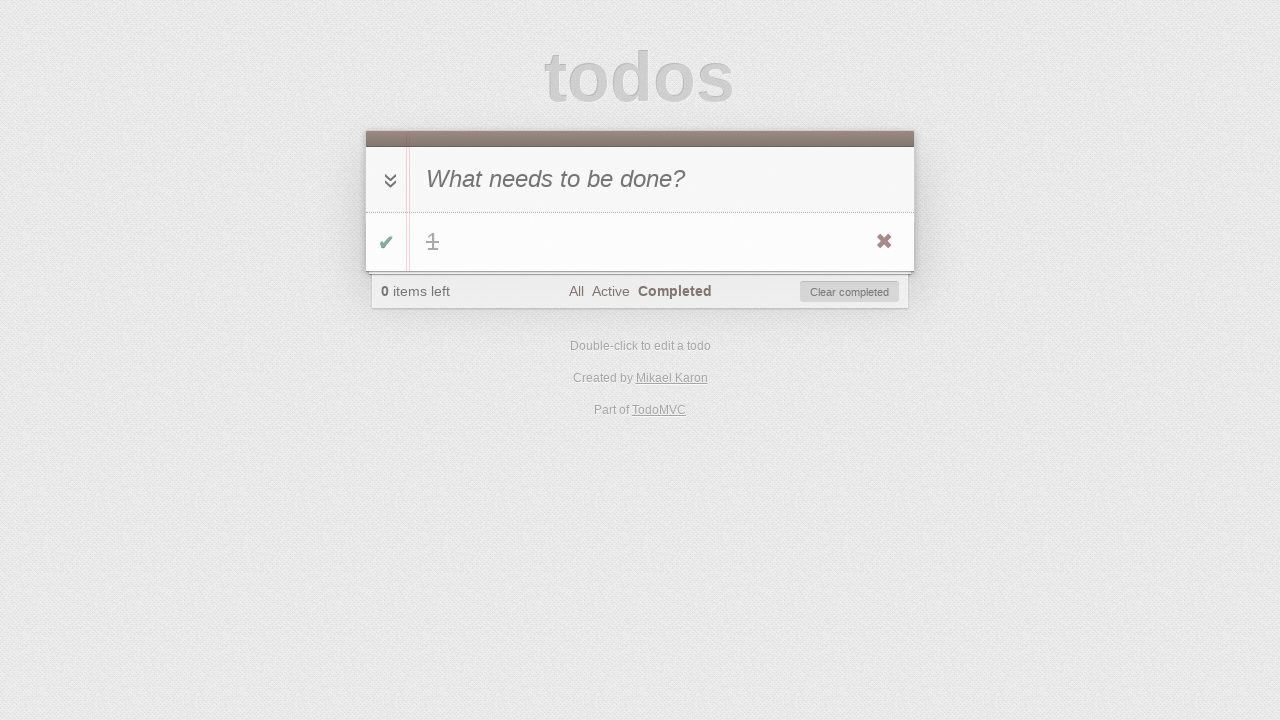